Books a flight from San Diego to Rome on BlazeDemo by selecting cities, choosing a flight, filling passenger and payment details, and verifying the confirmation page.

Starting URL: https://blazedemo.com/

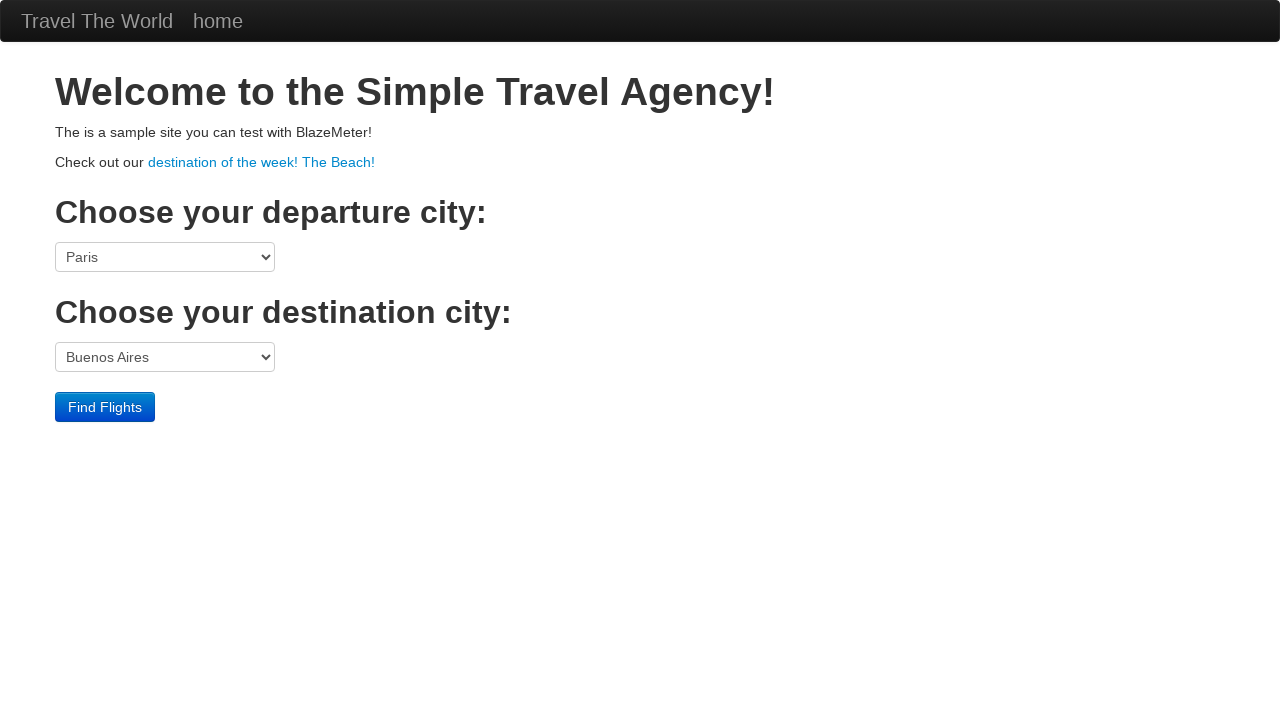

Selected San Diego as departure city on select[name='fromPort']
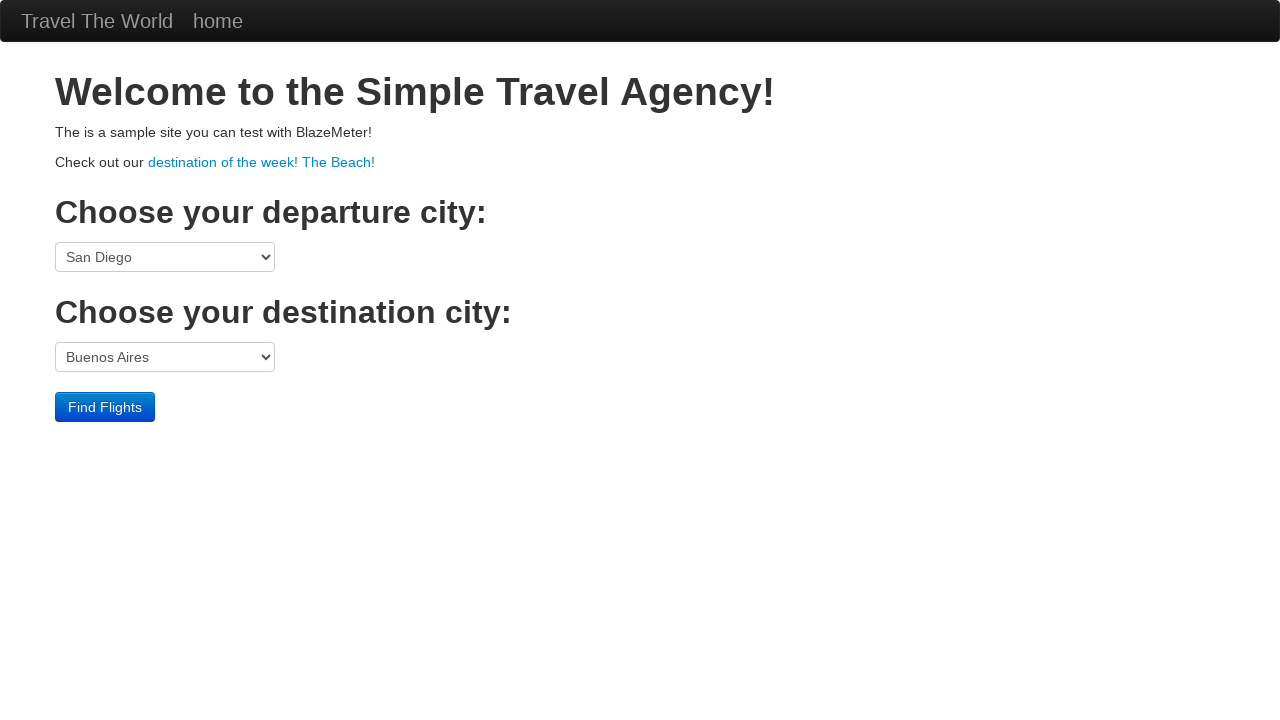

Selected Rome as destination city on select[name='toPort']
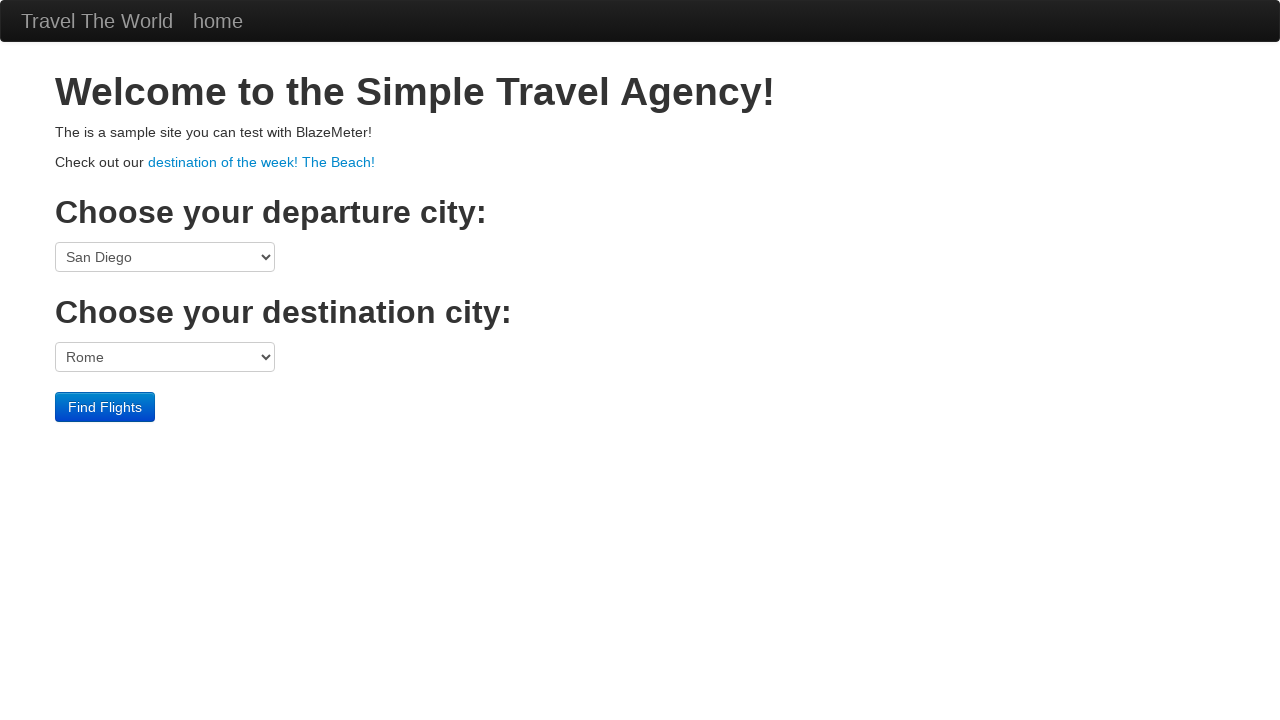

Clicked Find Flights button at (105, 407) on input[type='submit']
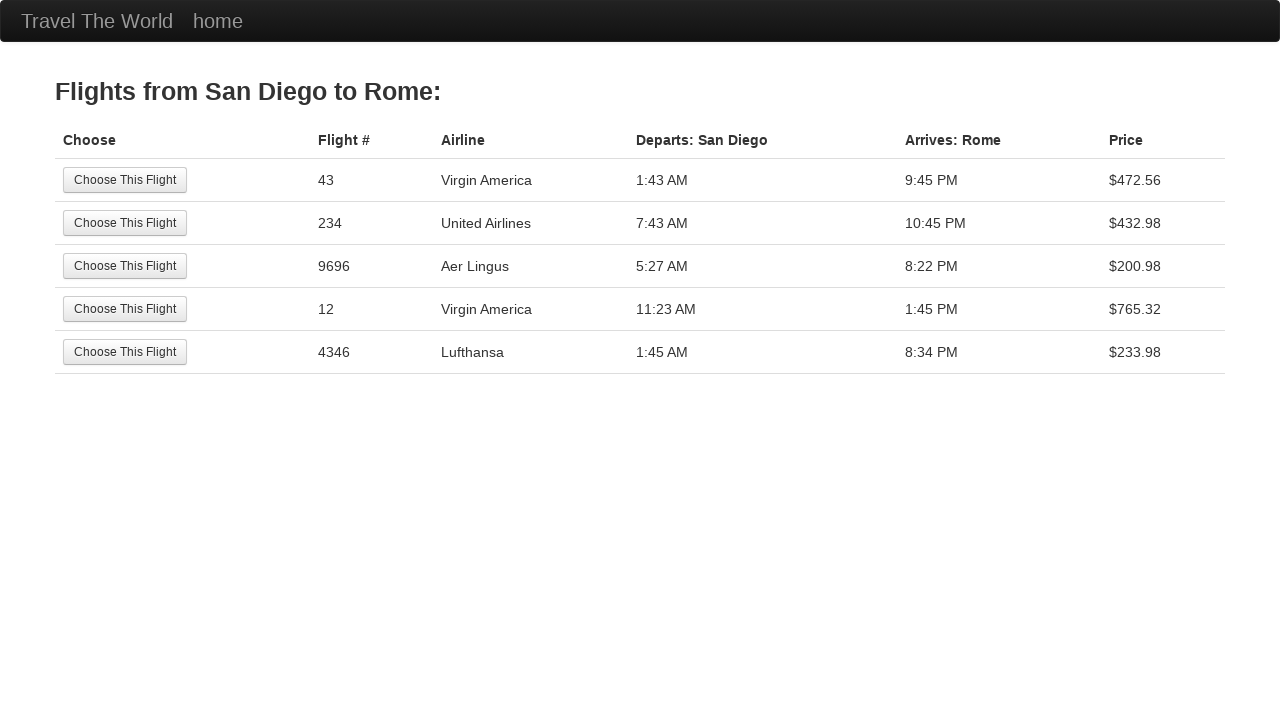

Flight list loaded
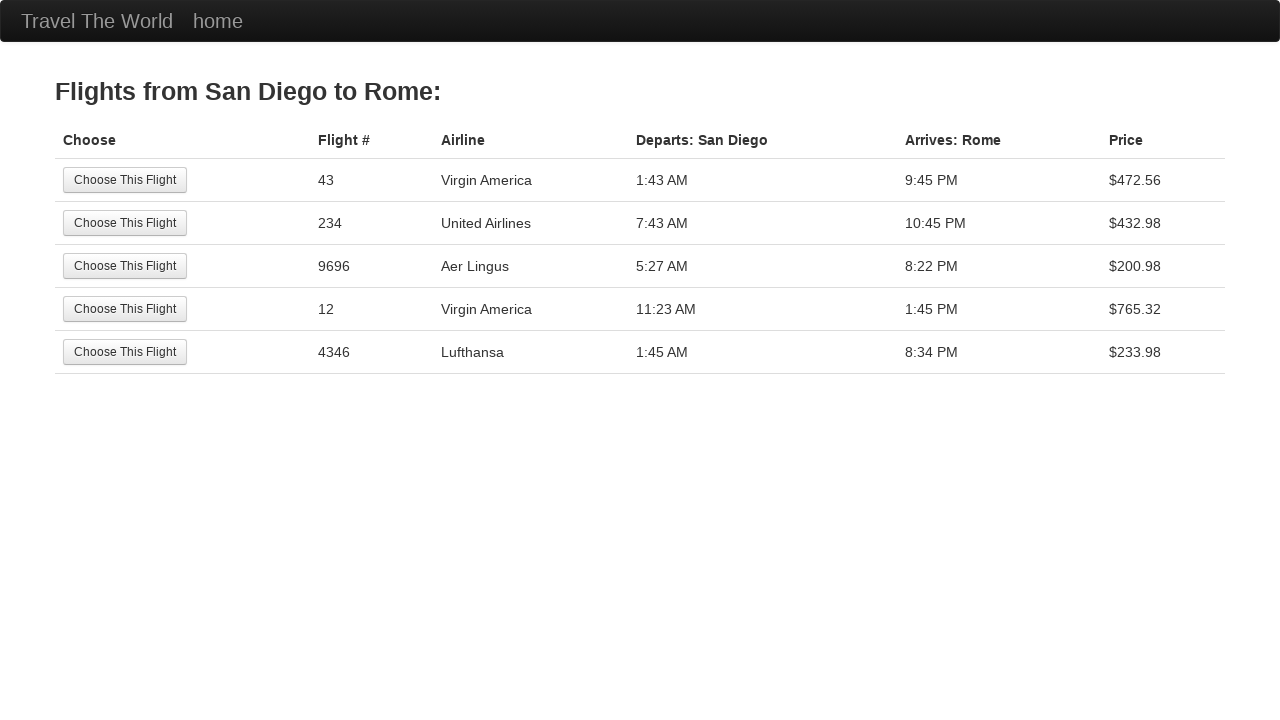

Selected first available flight at (125, 180) on input[type='submit']
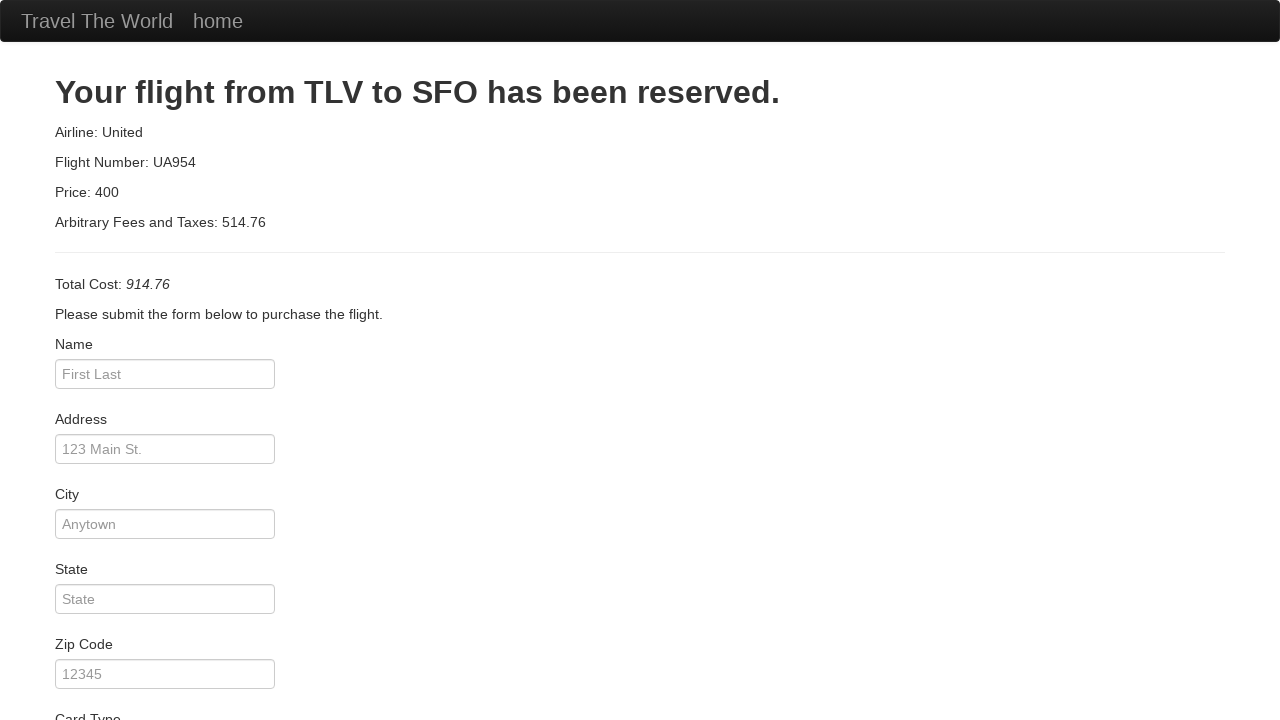

Purchase form loaded
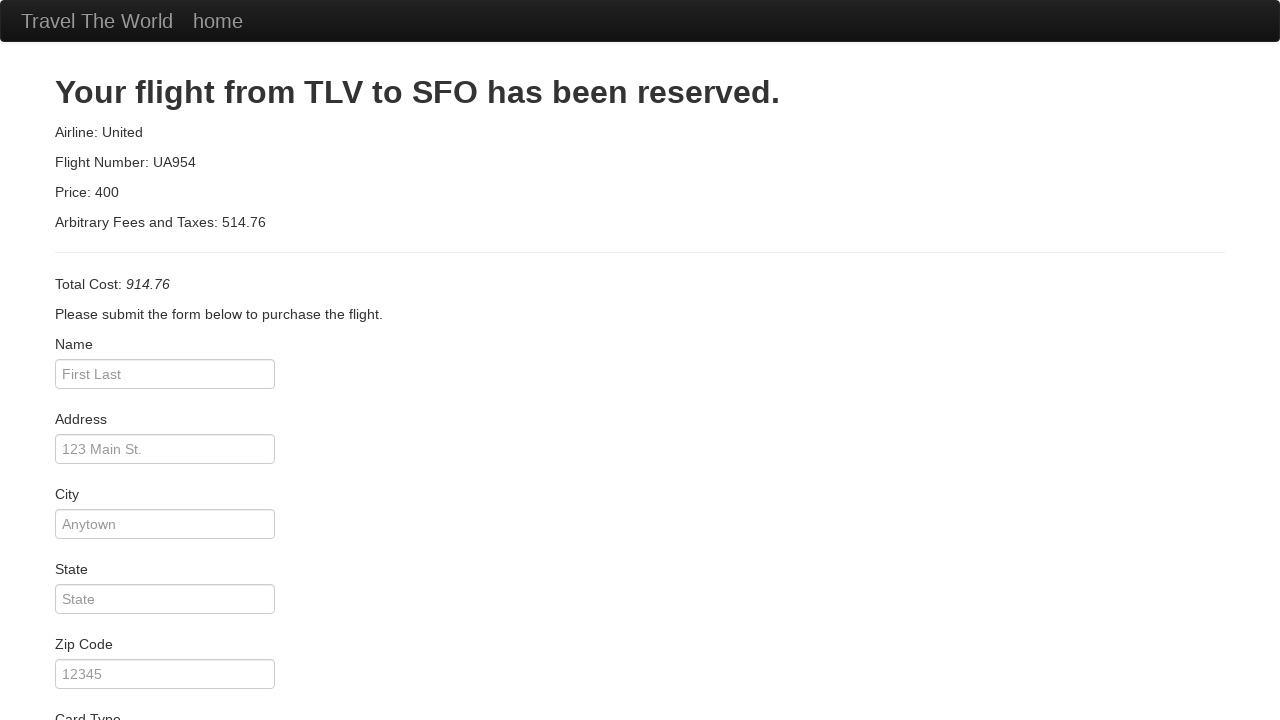

Filled passenger name: Udayasiri on #inputName
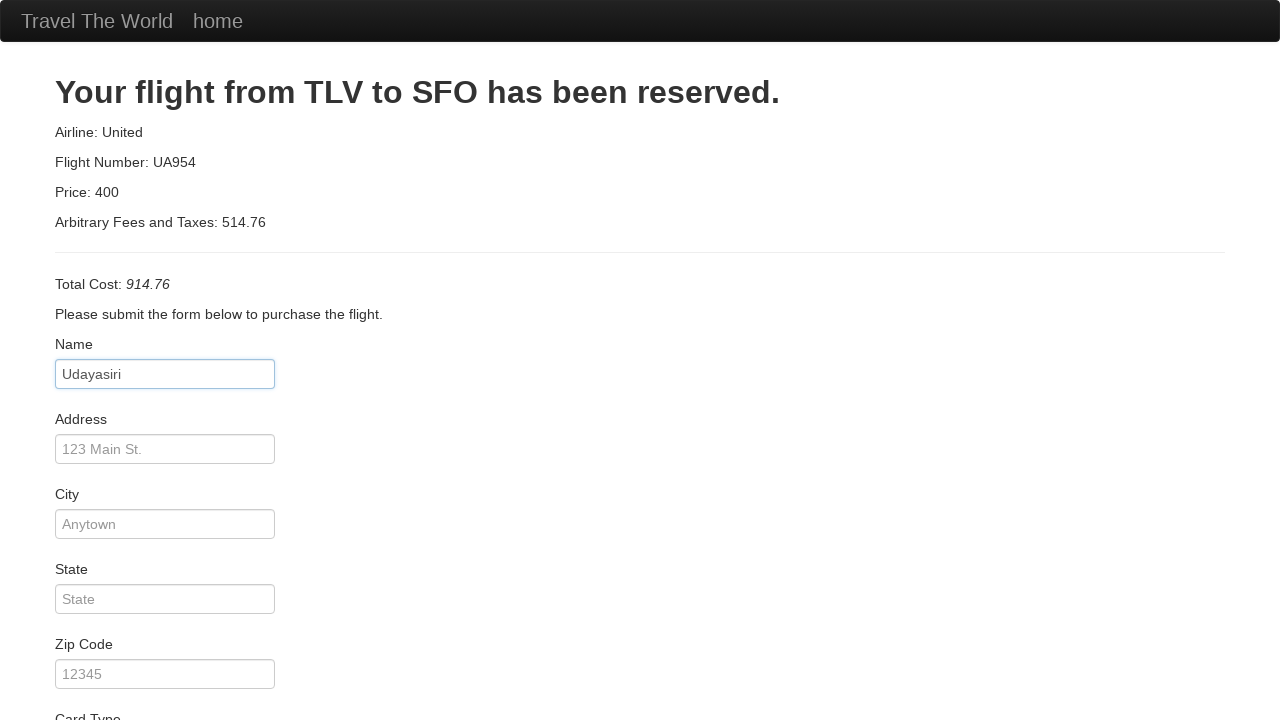

Filled address: 123 Automation Lane on #address
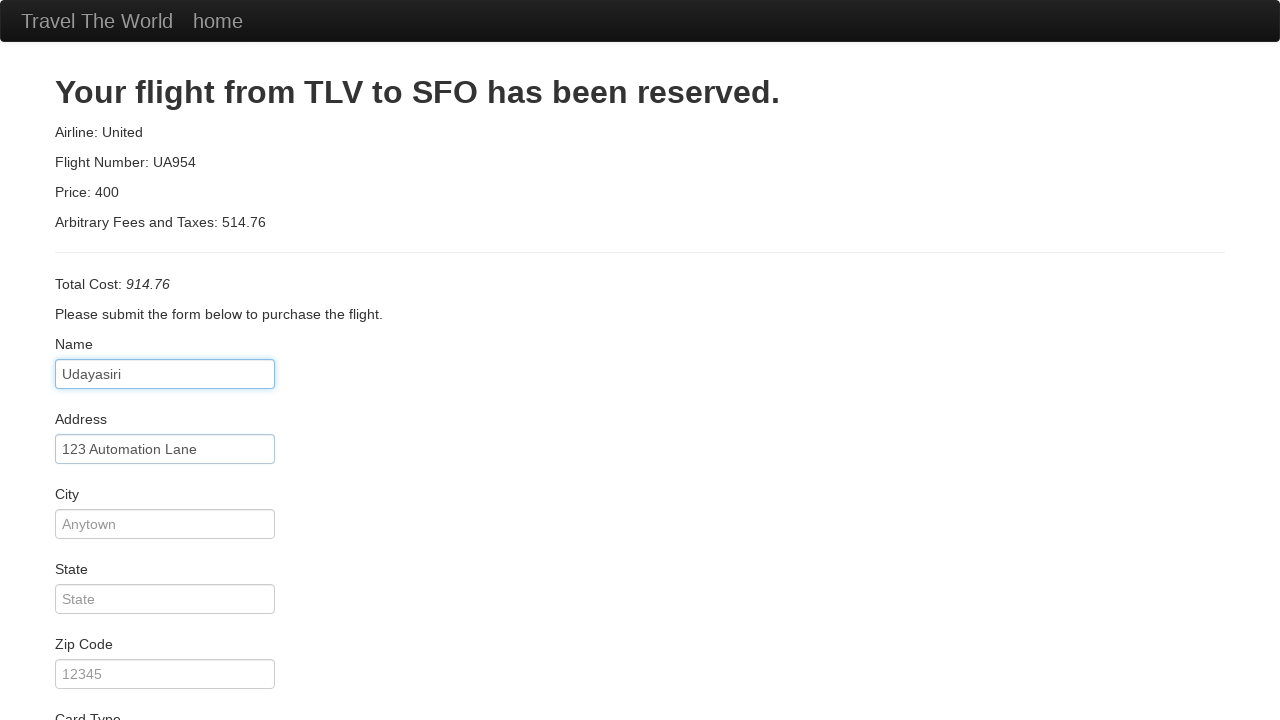

Filled city: Hyderabad on #city
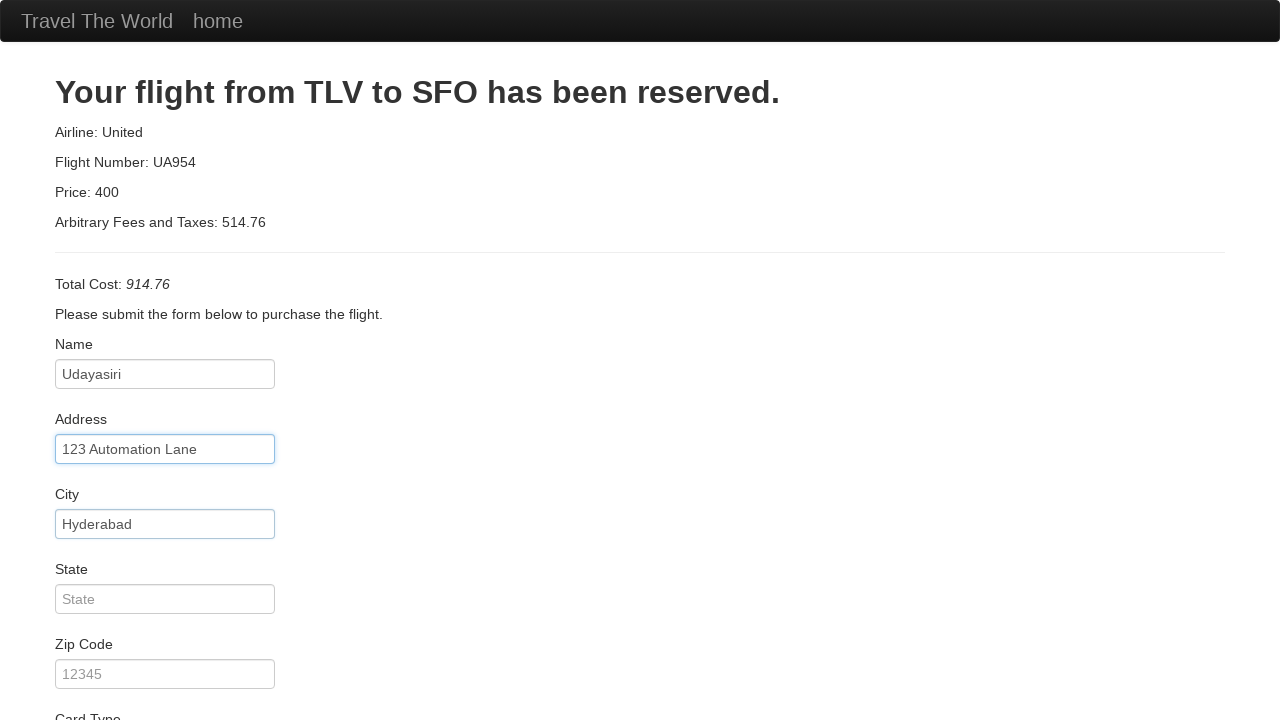

Filled state: TG on #state
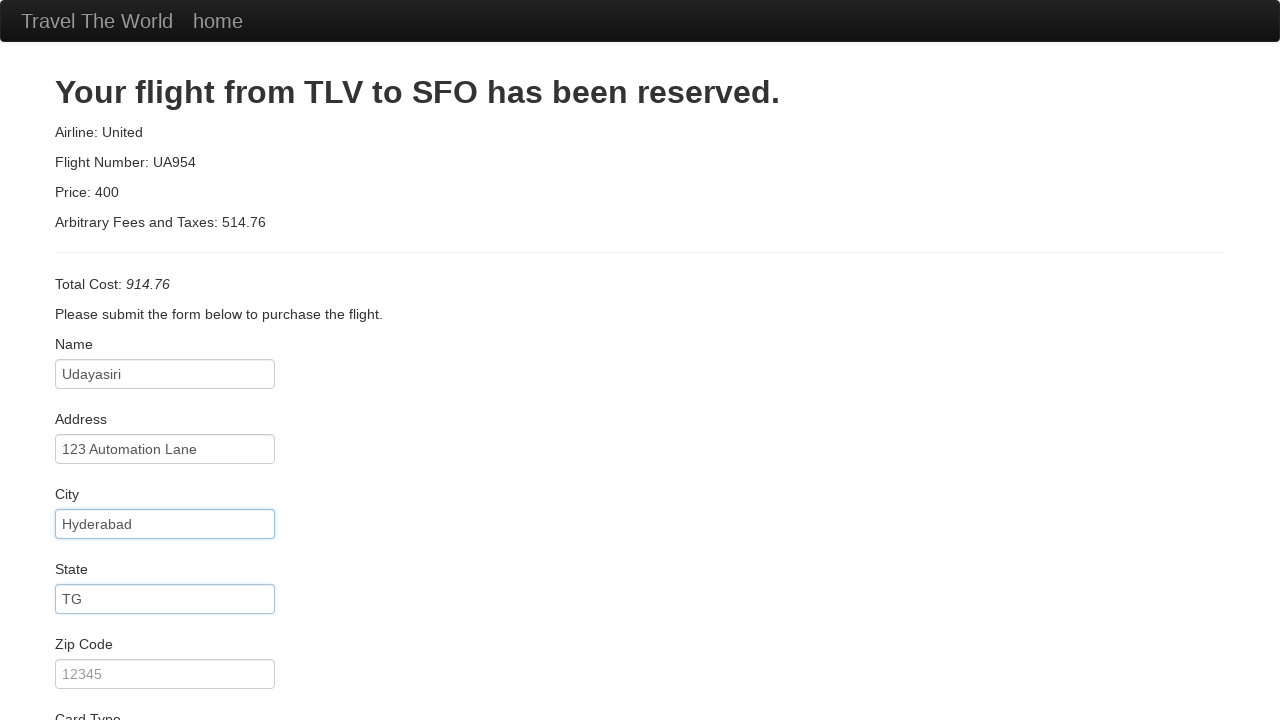

Filled zip code: 500043 on #zipCode
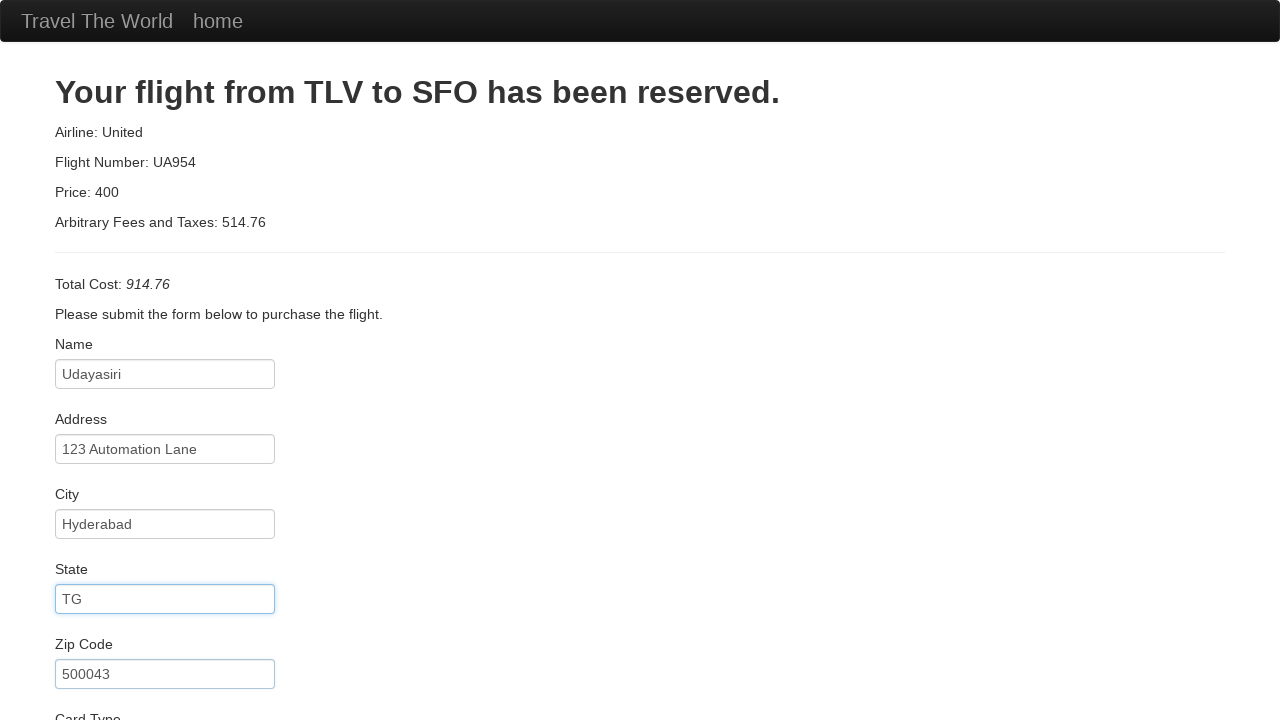

Filled credit card number on #creditCardNumber
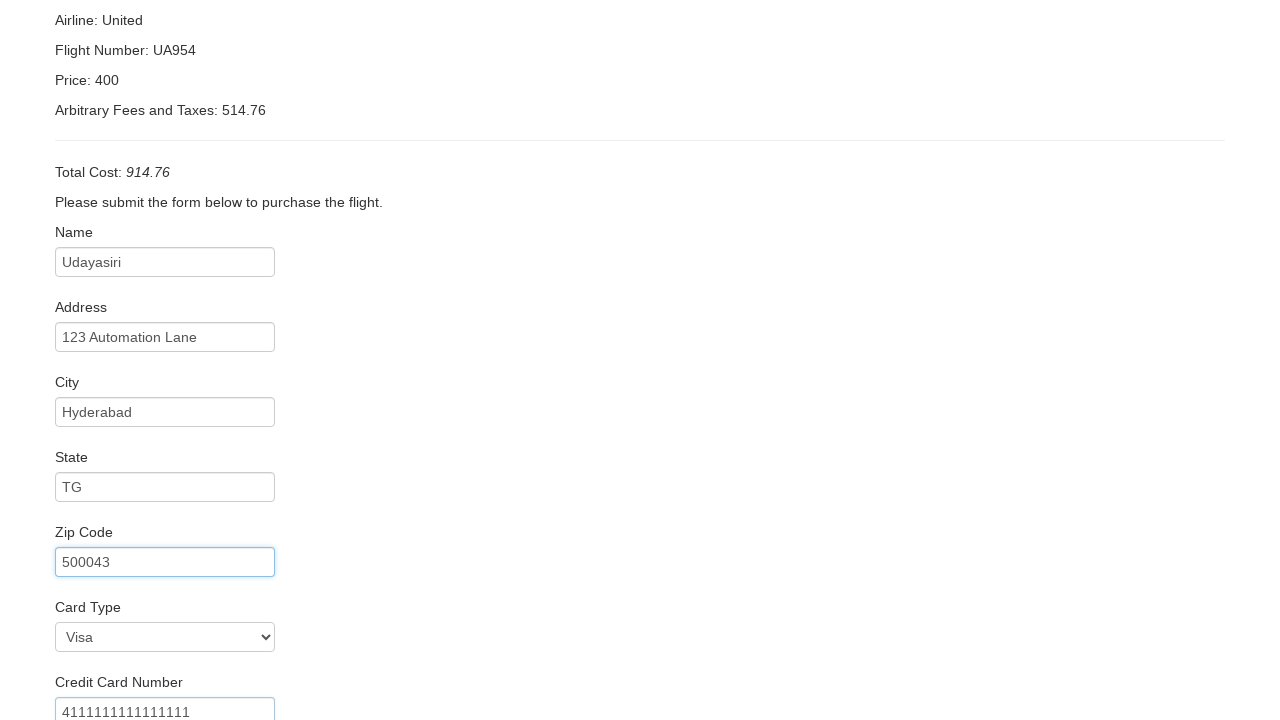

Filled name on card: Udayasiri on #nameOnCard
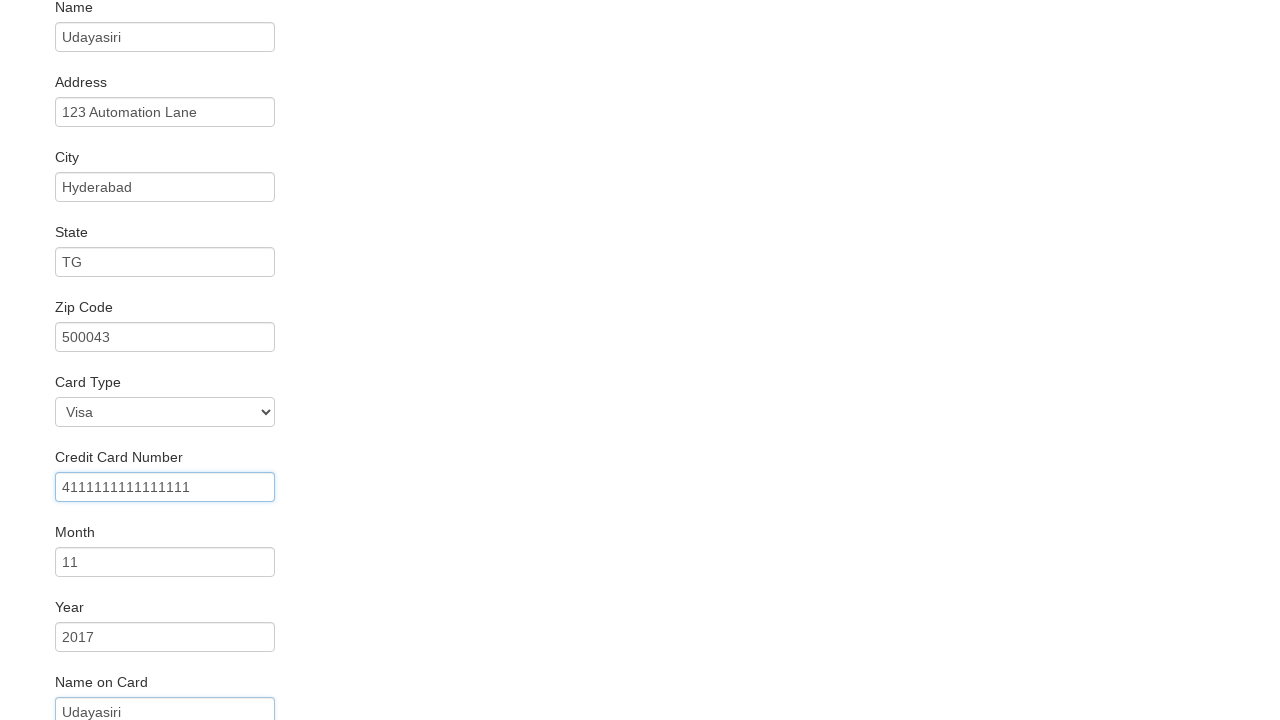

Submitted purchase form at (118, 685) on input[type='submit']
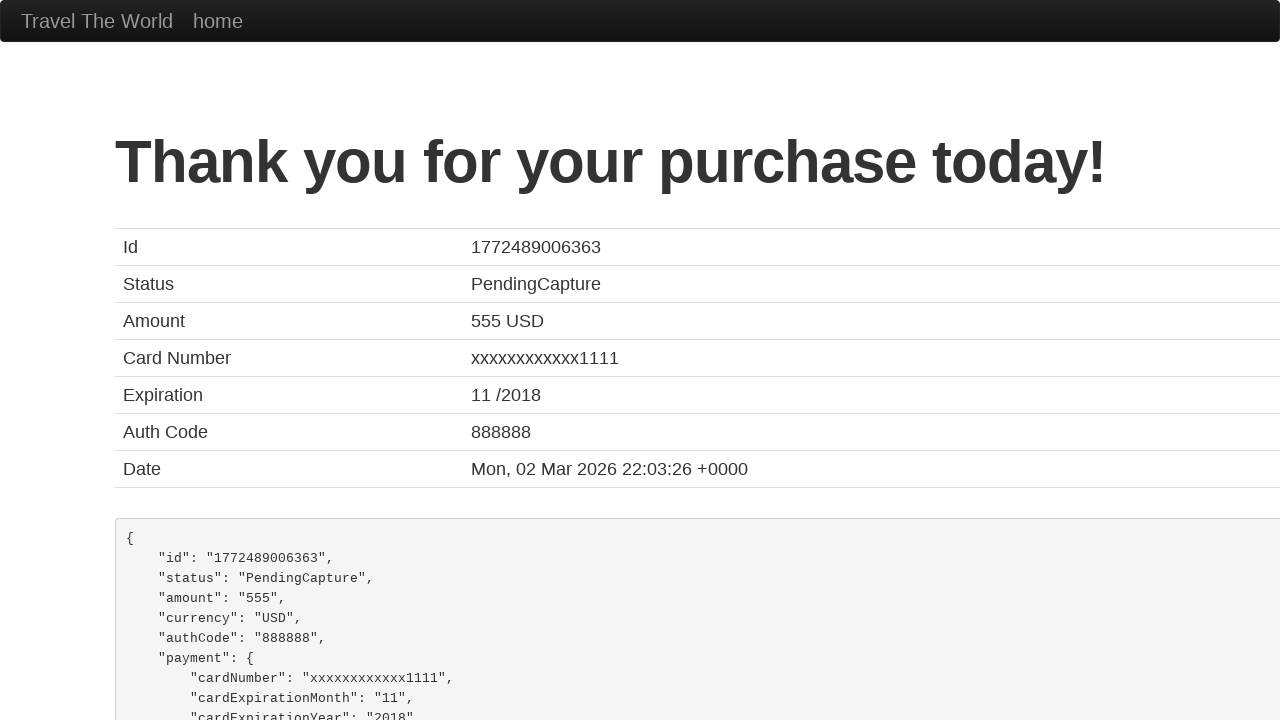

Confirmation page loaded
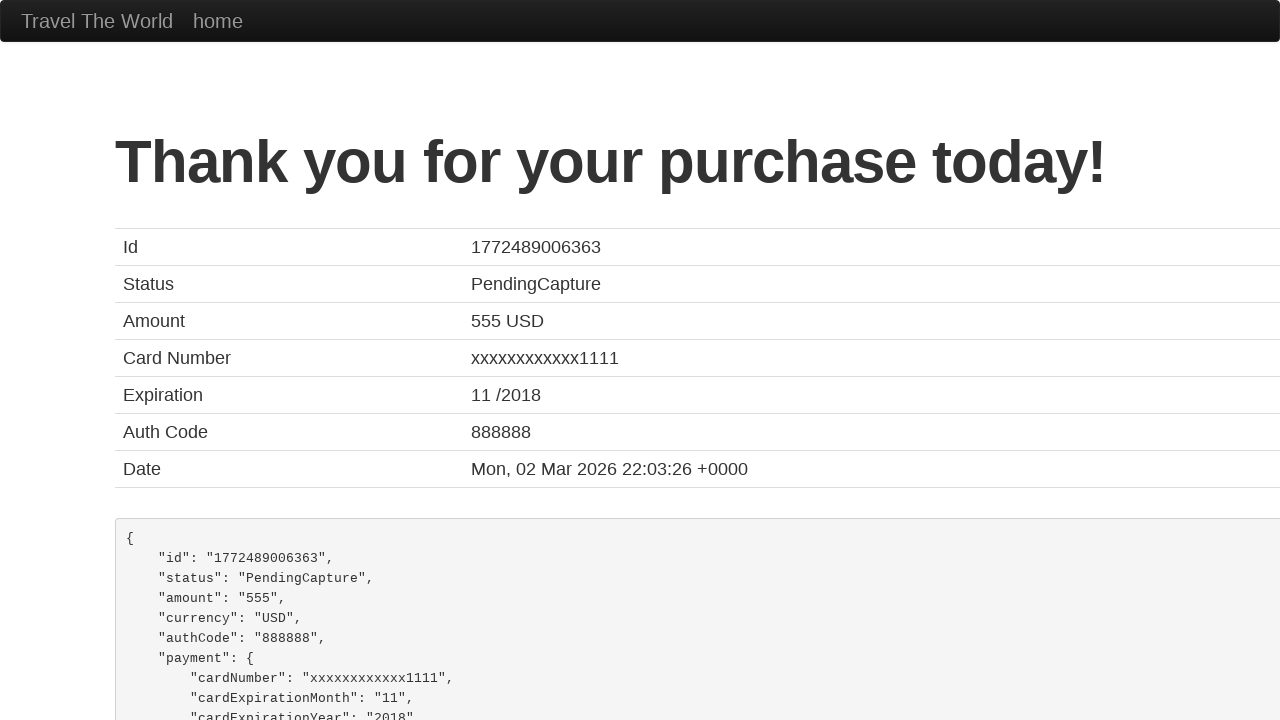

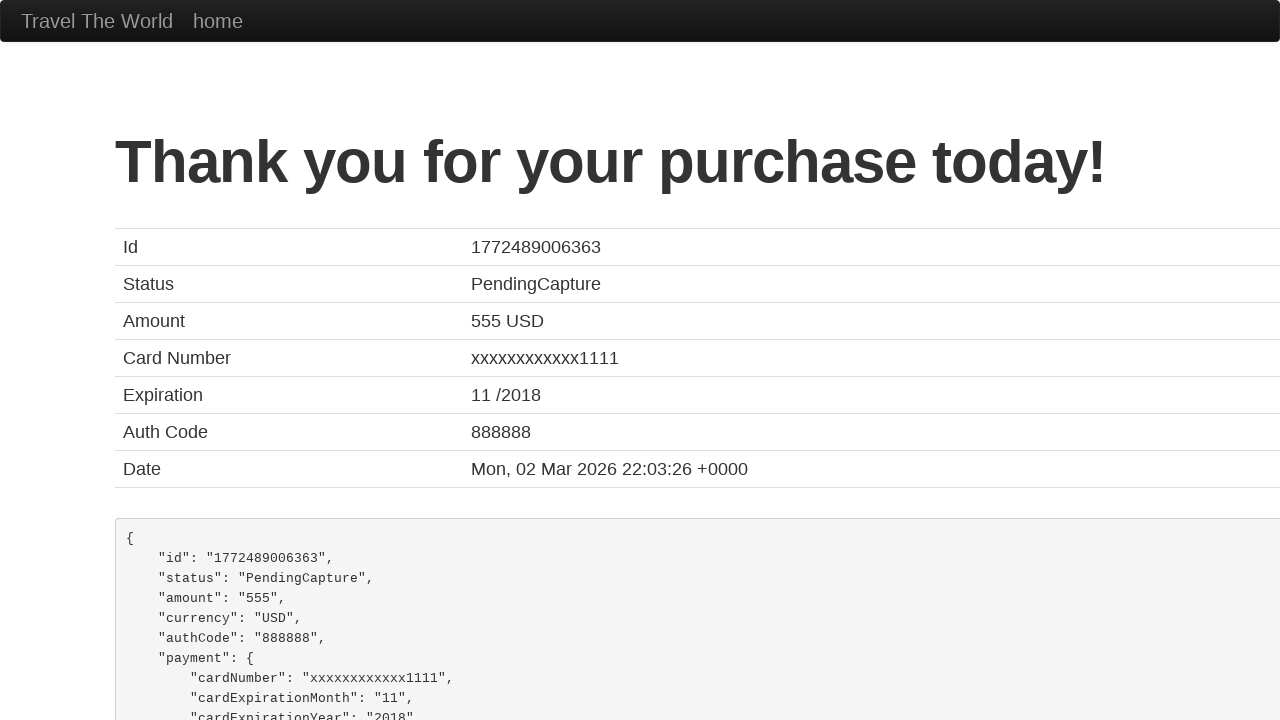